Tests drag and drop functionality with explicit waits by dragging a logo to a drop area

Starting URL: https://demo.automationtesting.in/Dynamic.html

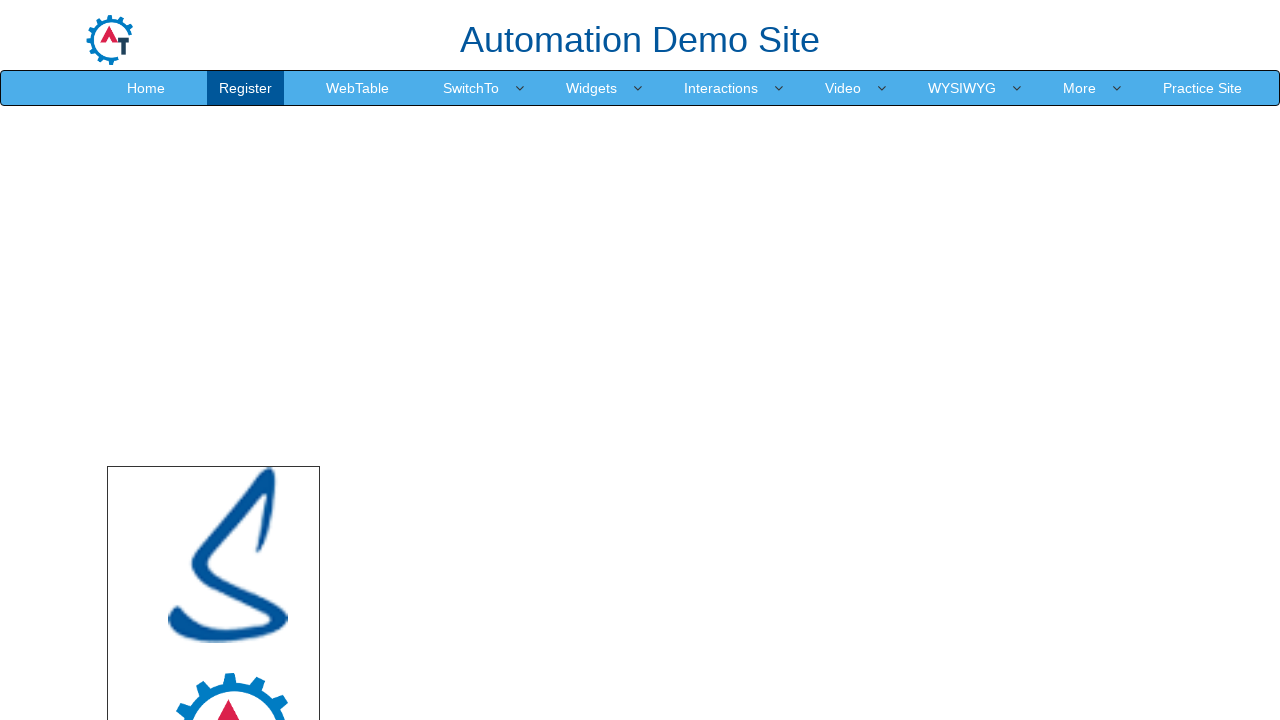

Set viewport size to 1920x1080
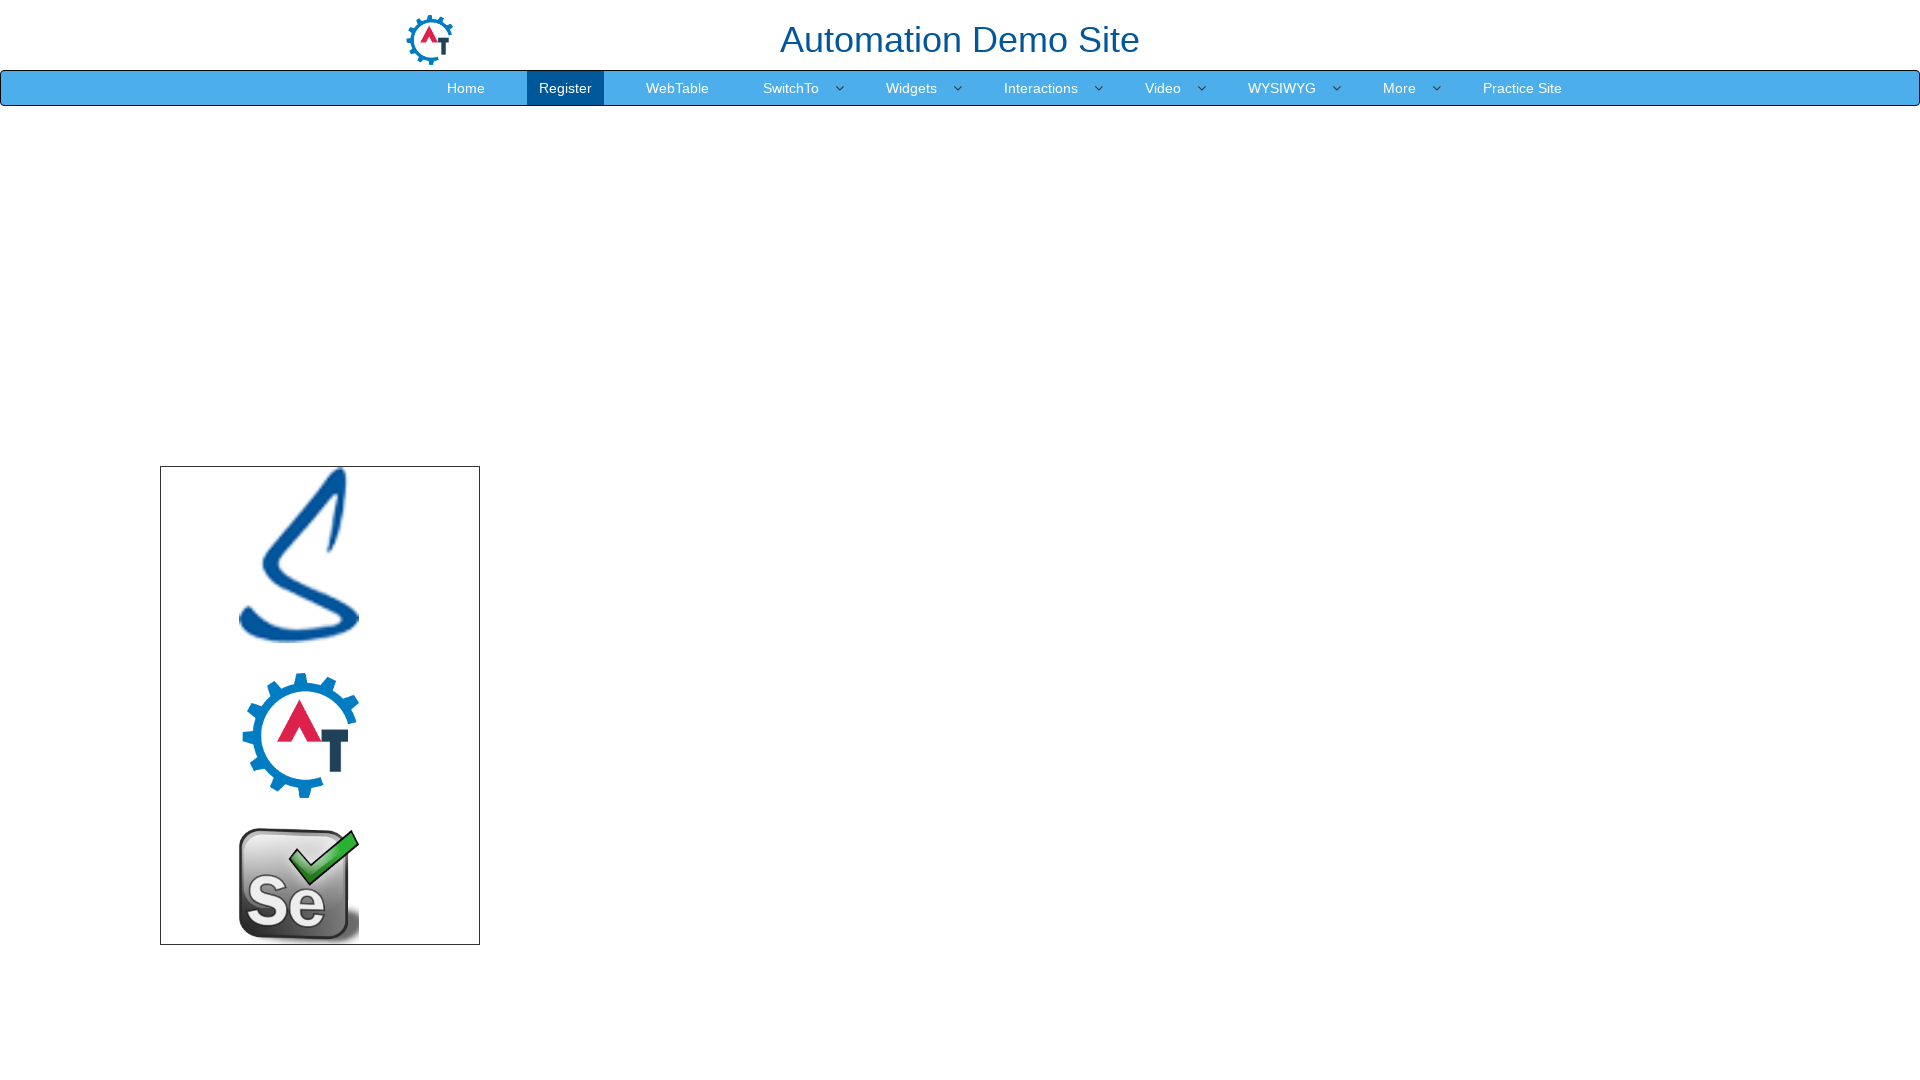

Drop area became visible
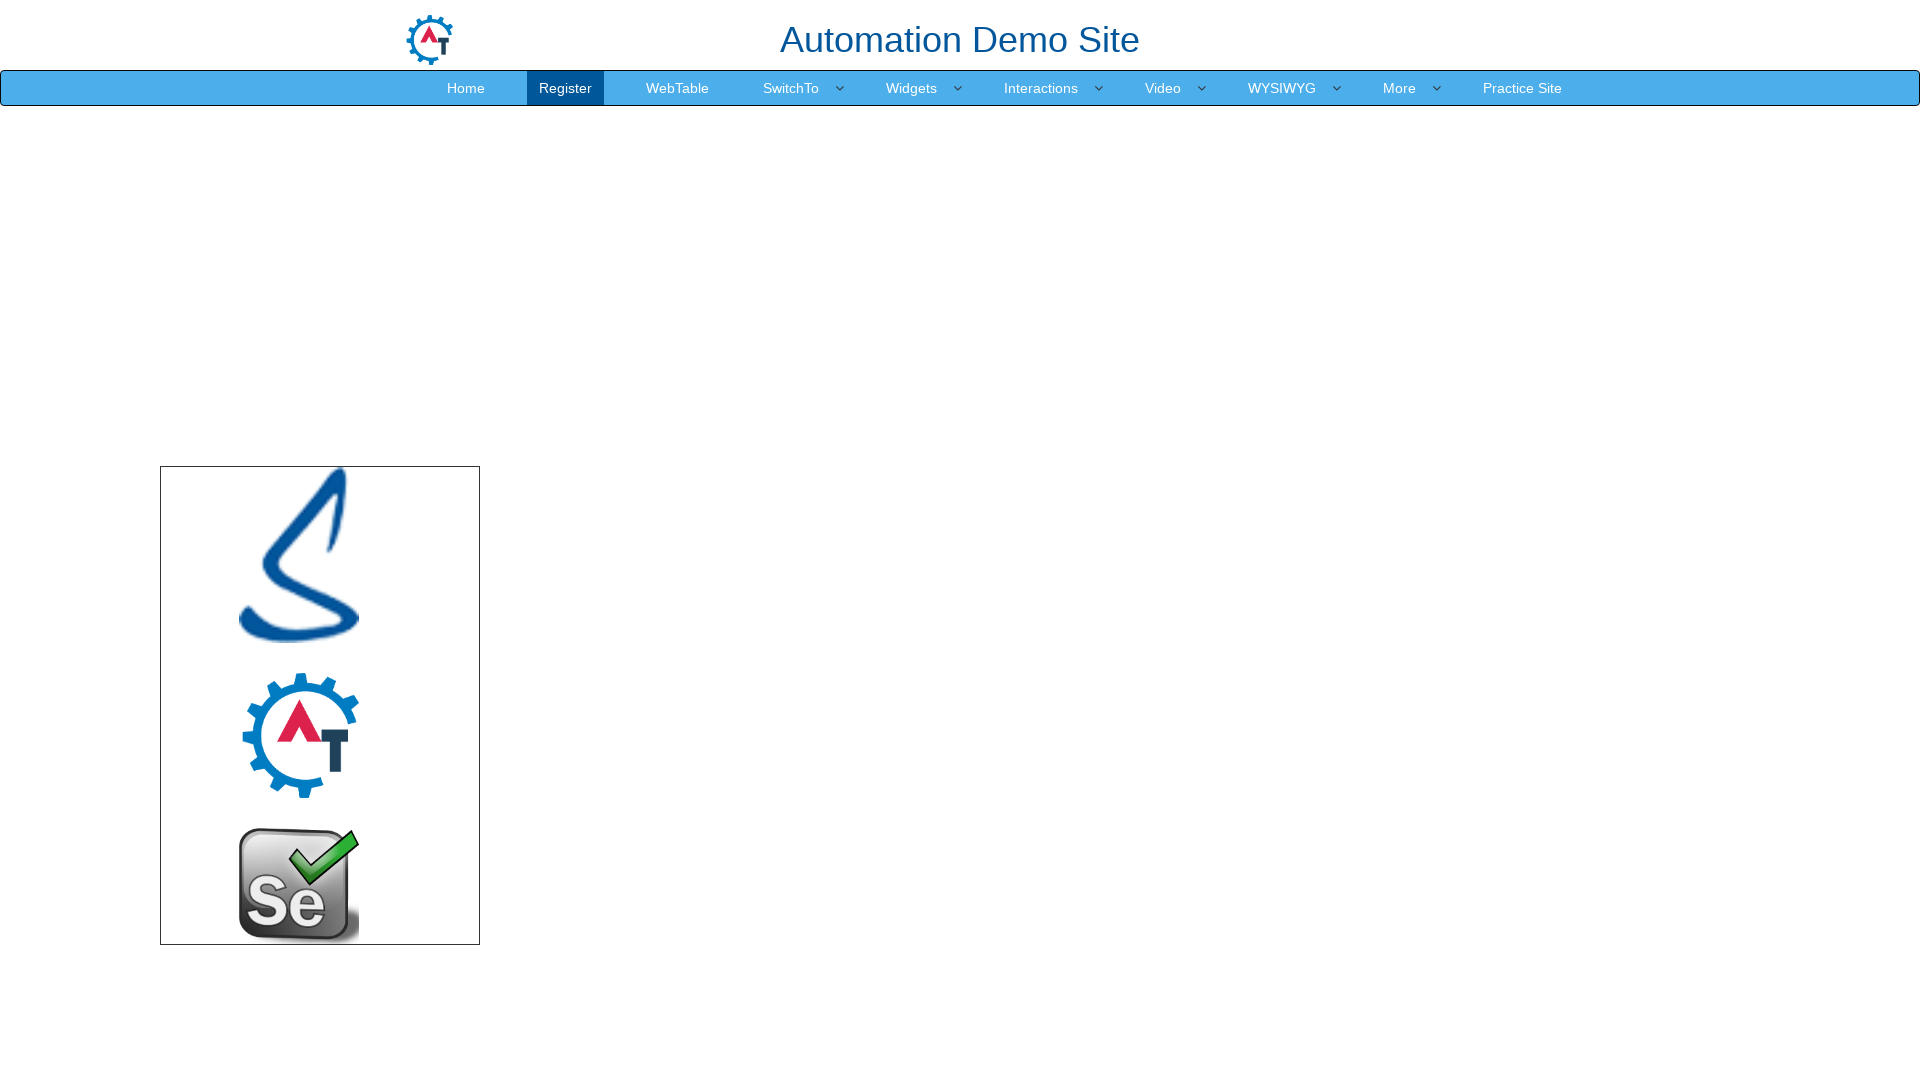

Located source logo element
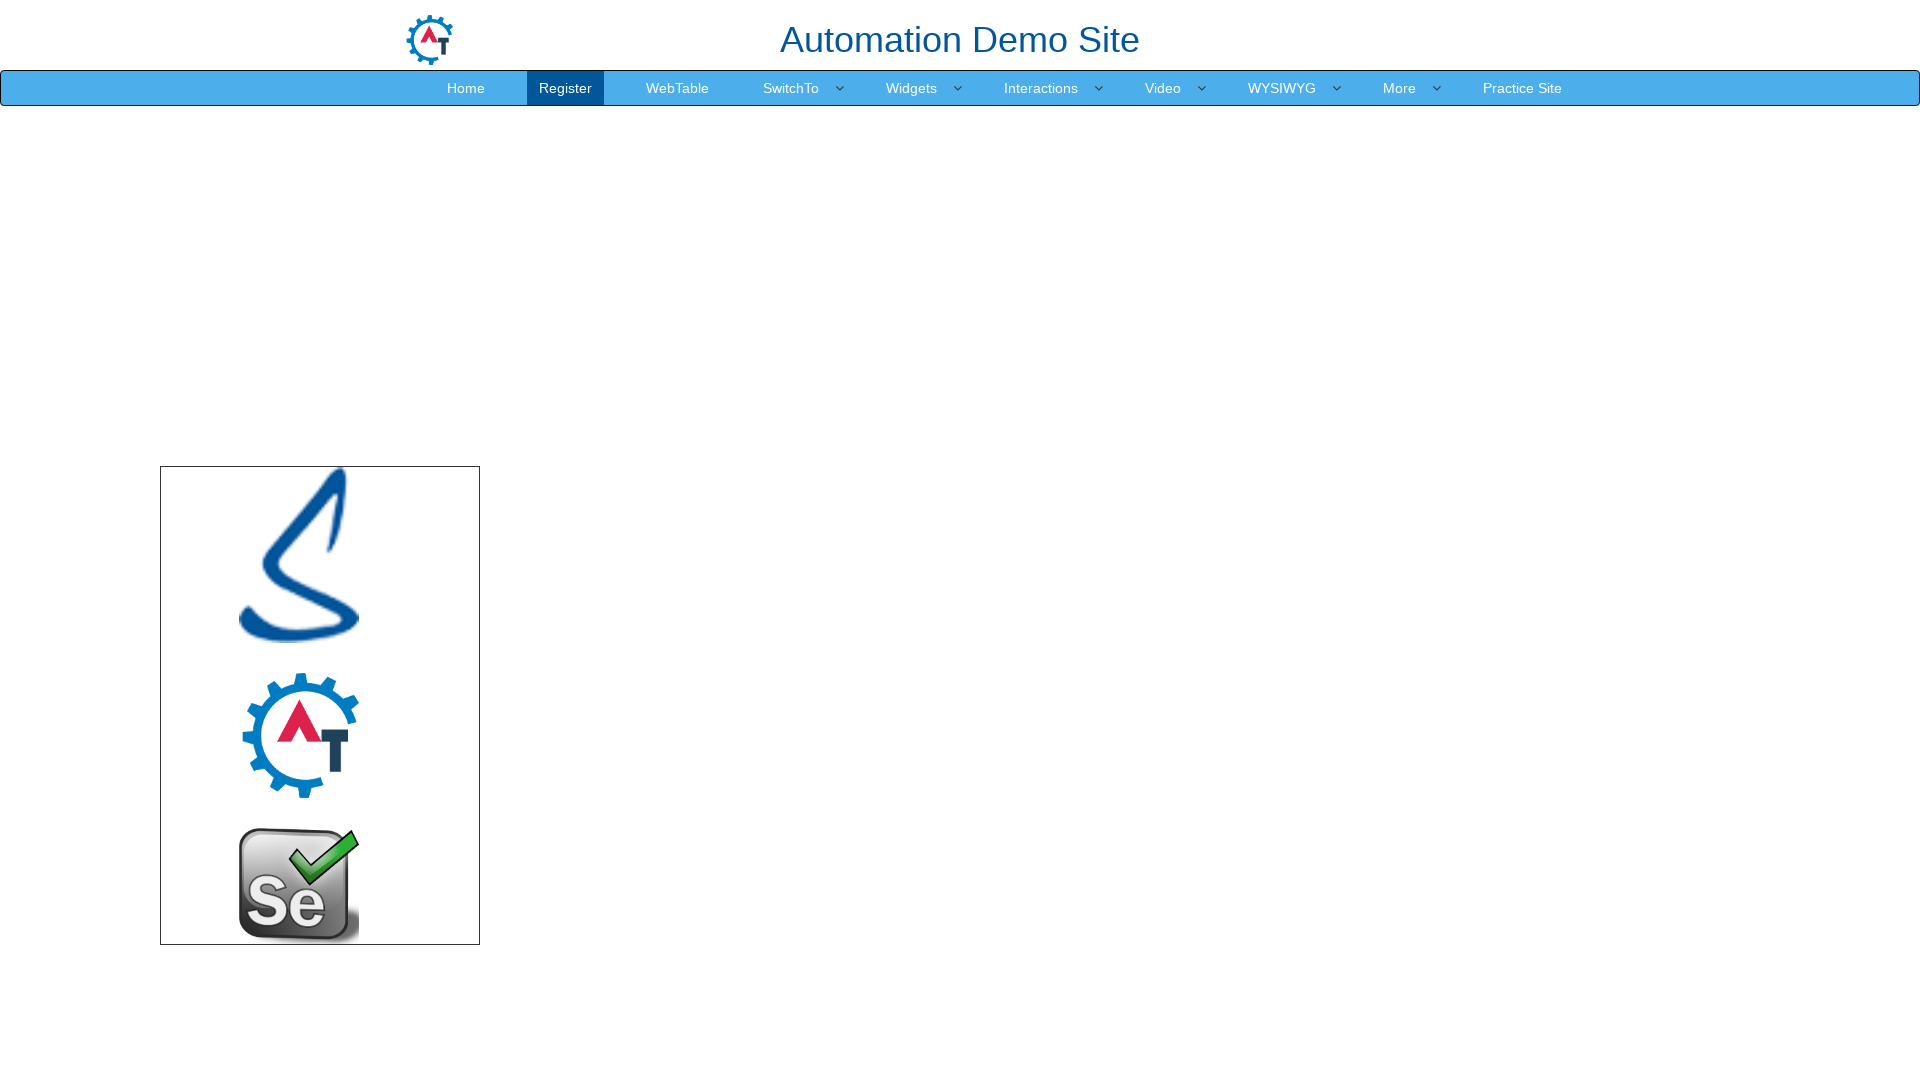

Located target drop area element
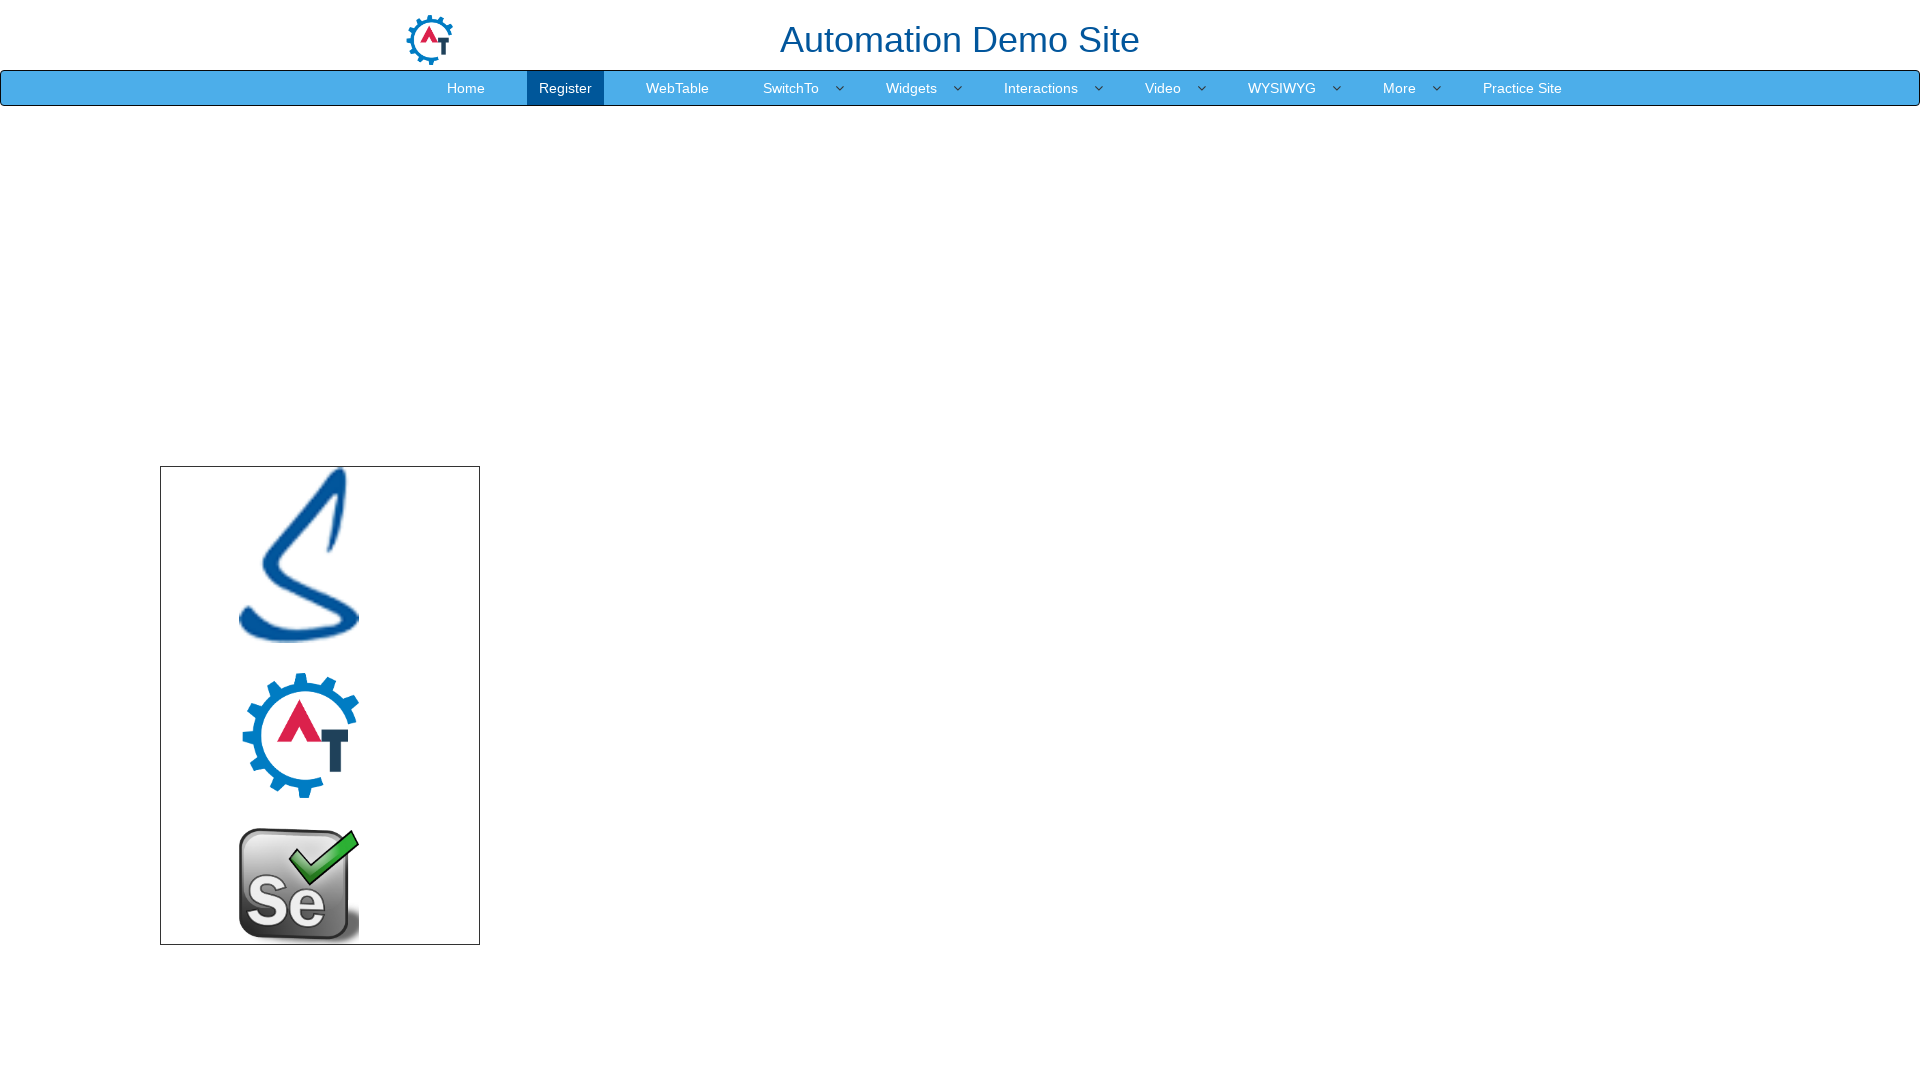

Dragged logo to drop area at (1120, 651)
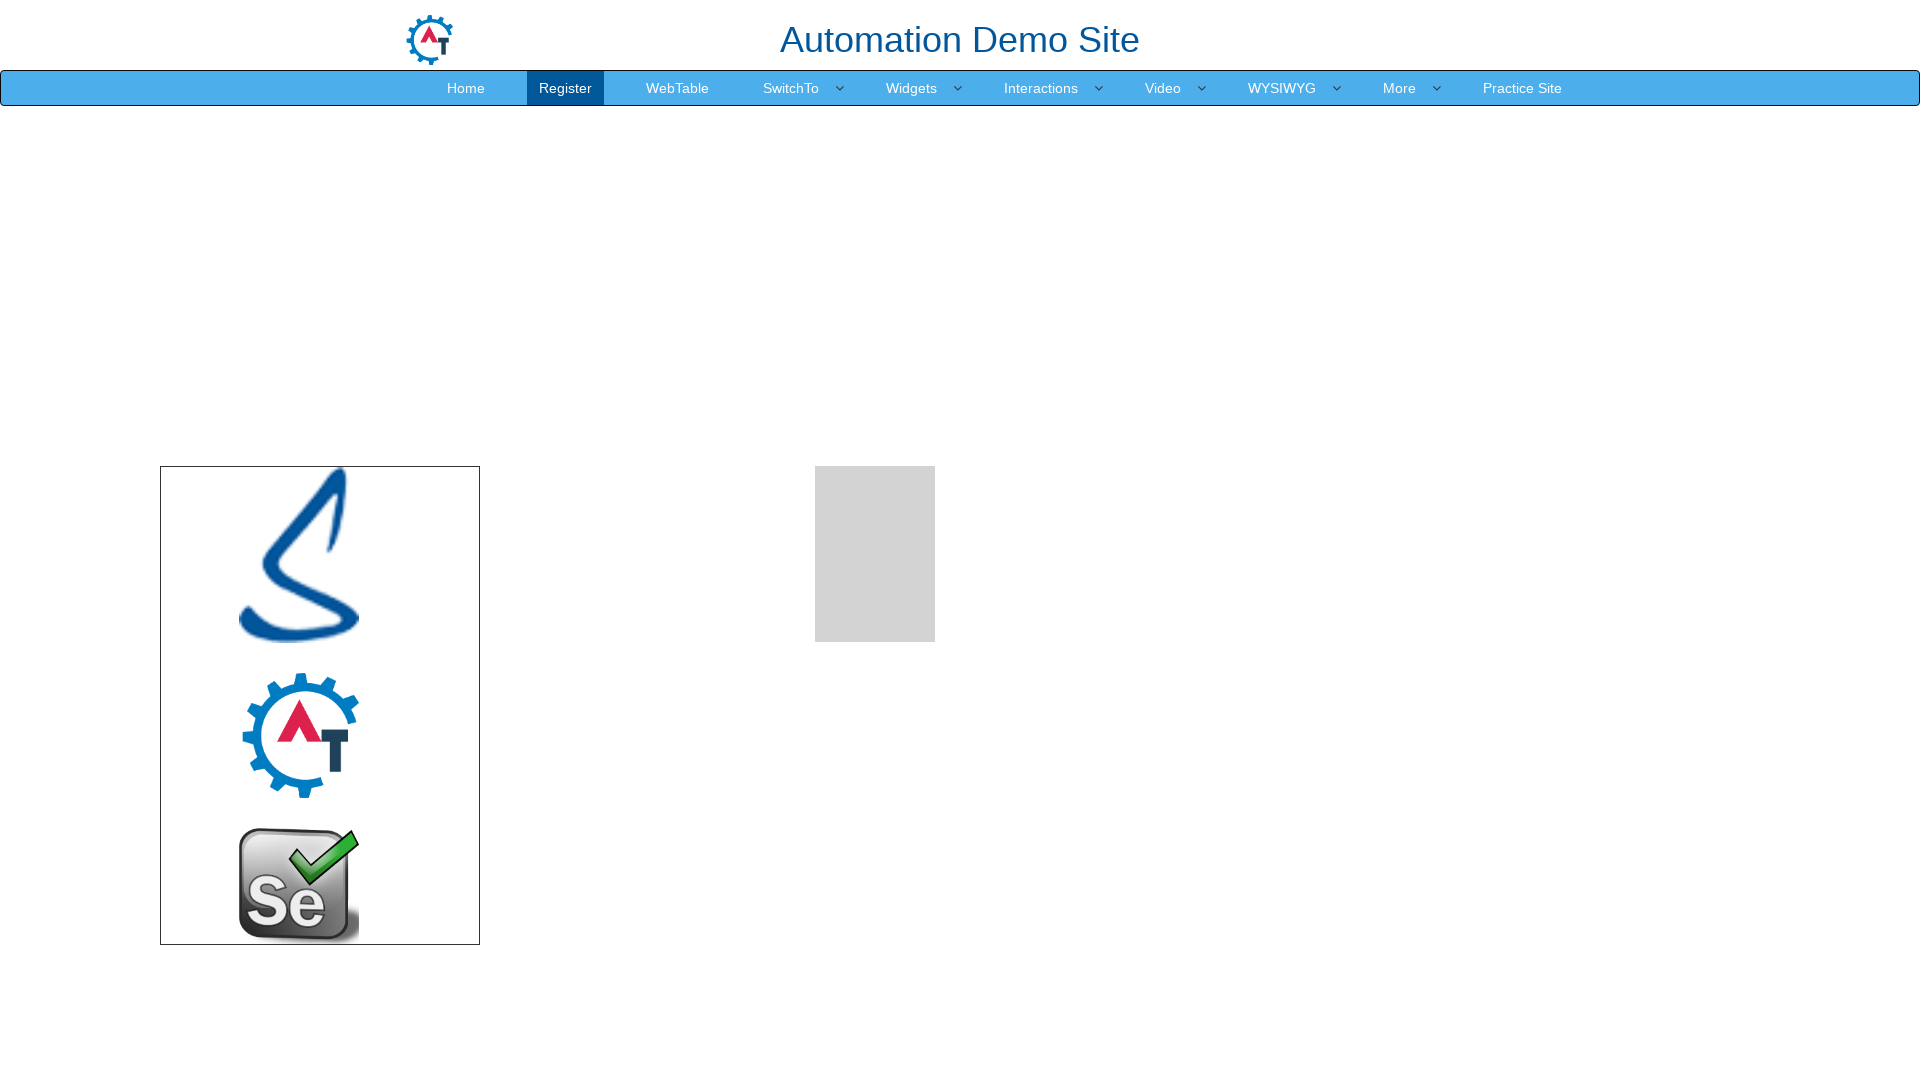

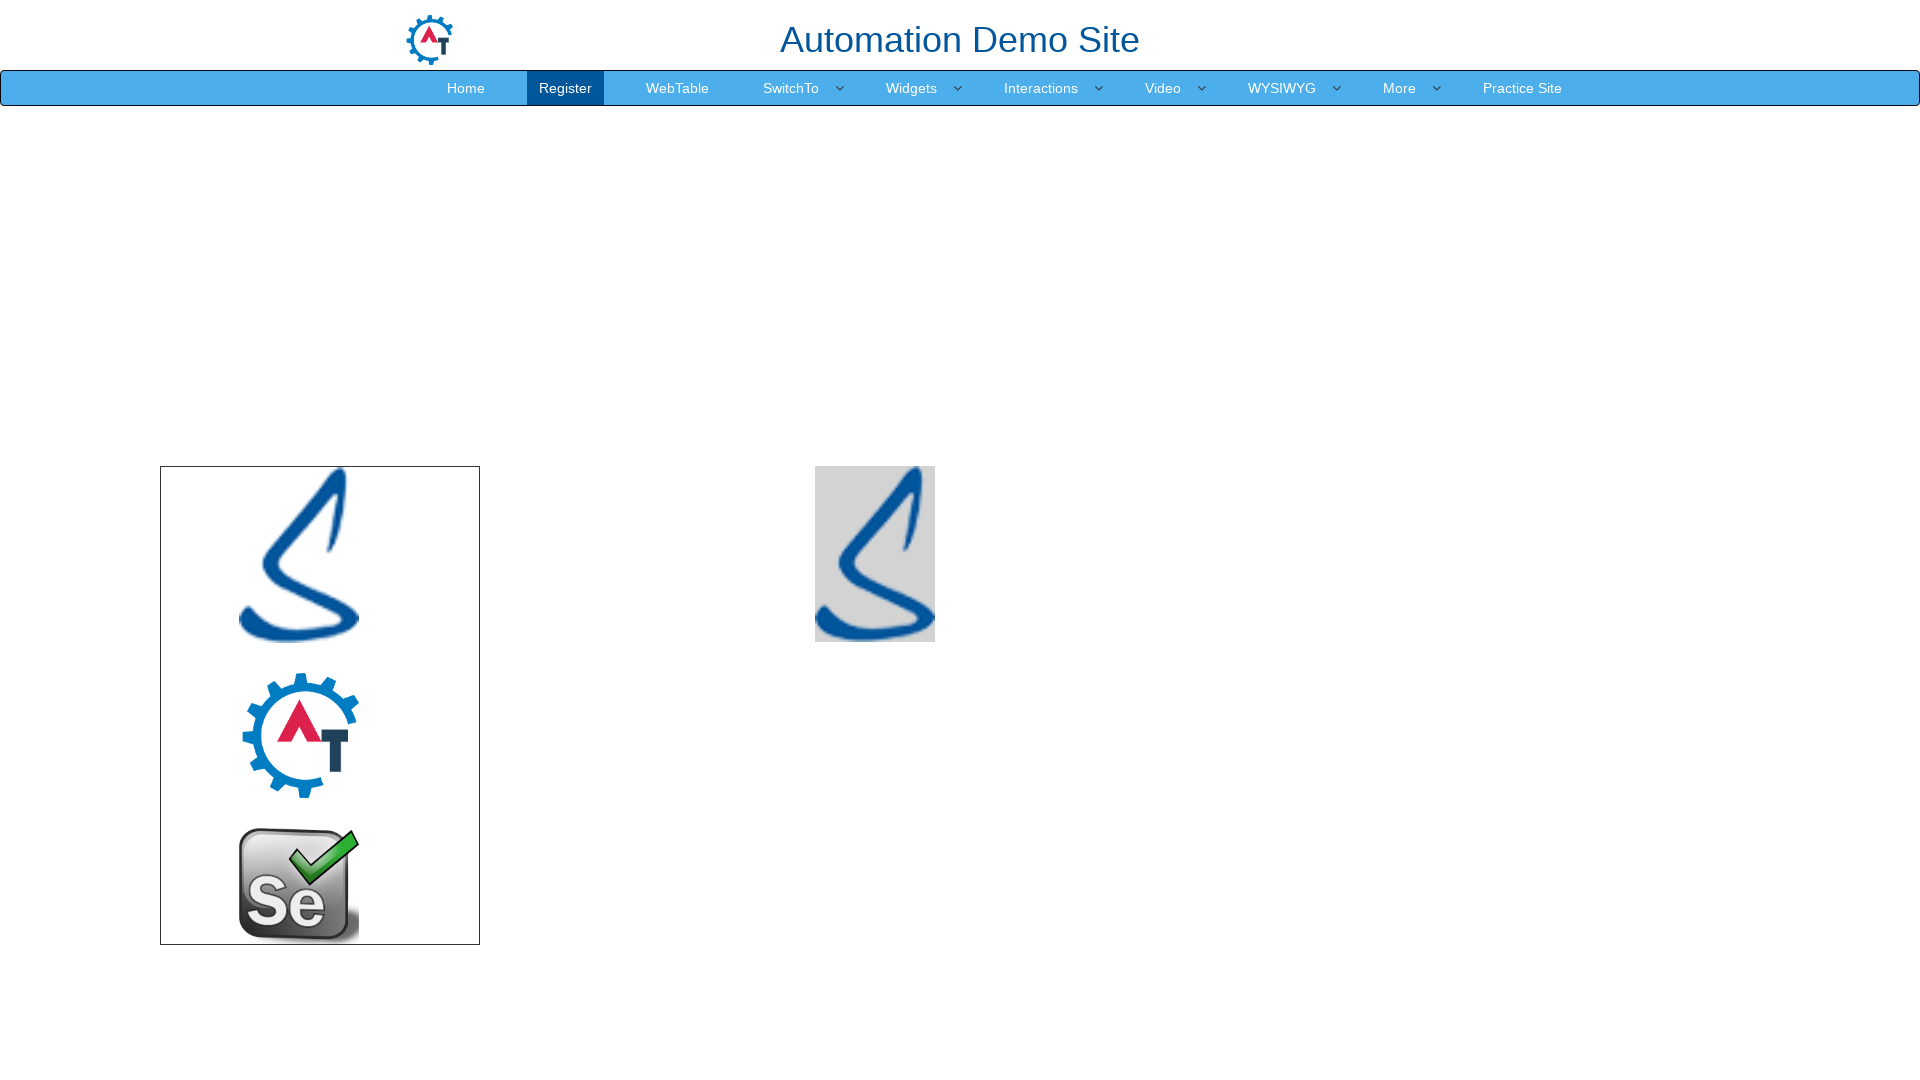